Tests checkbox elements on a form page by locating all checkboxes within a specific block and verifying their presence and attributes

Starting URL: http://echoecho.com/htmlforms09.htm

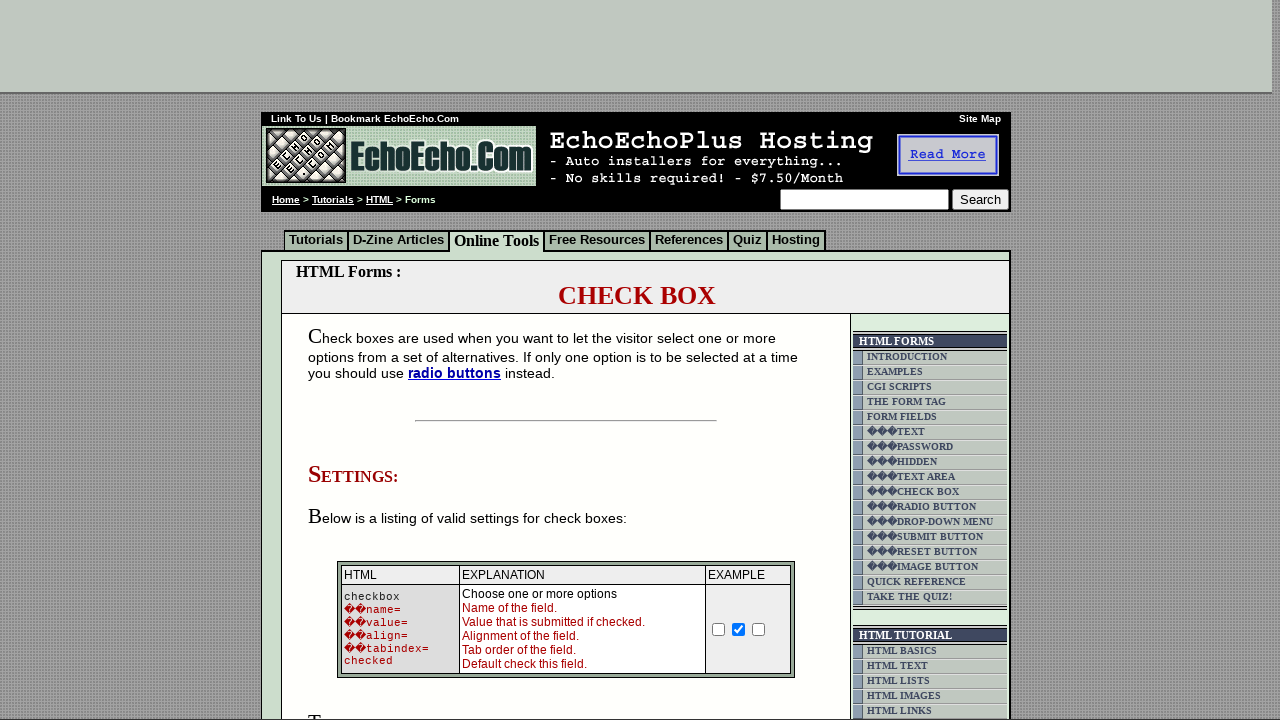

Waited for checkbox container to be visible in td.table5
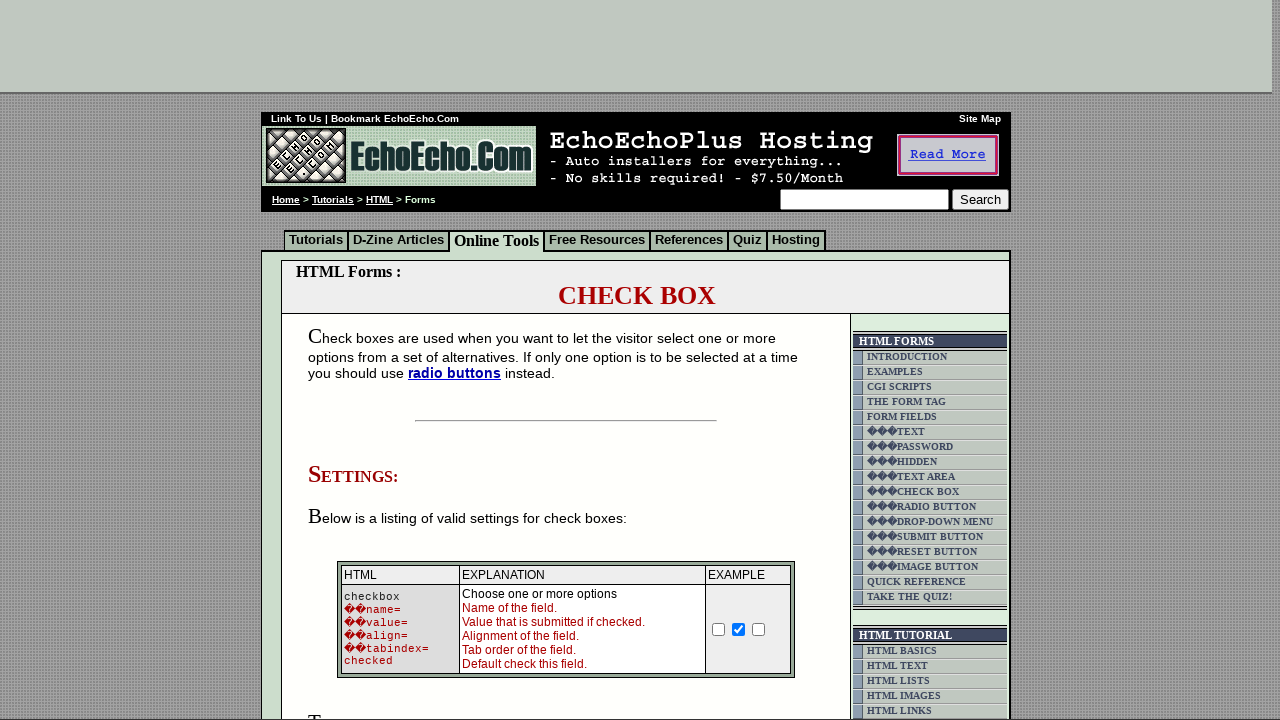

Located all checkbox elements within td.table5
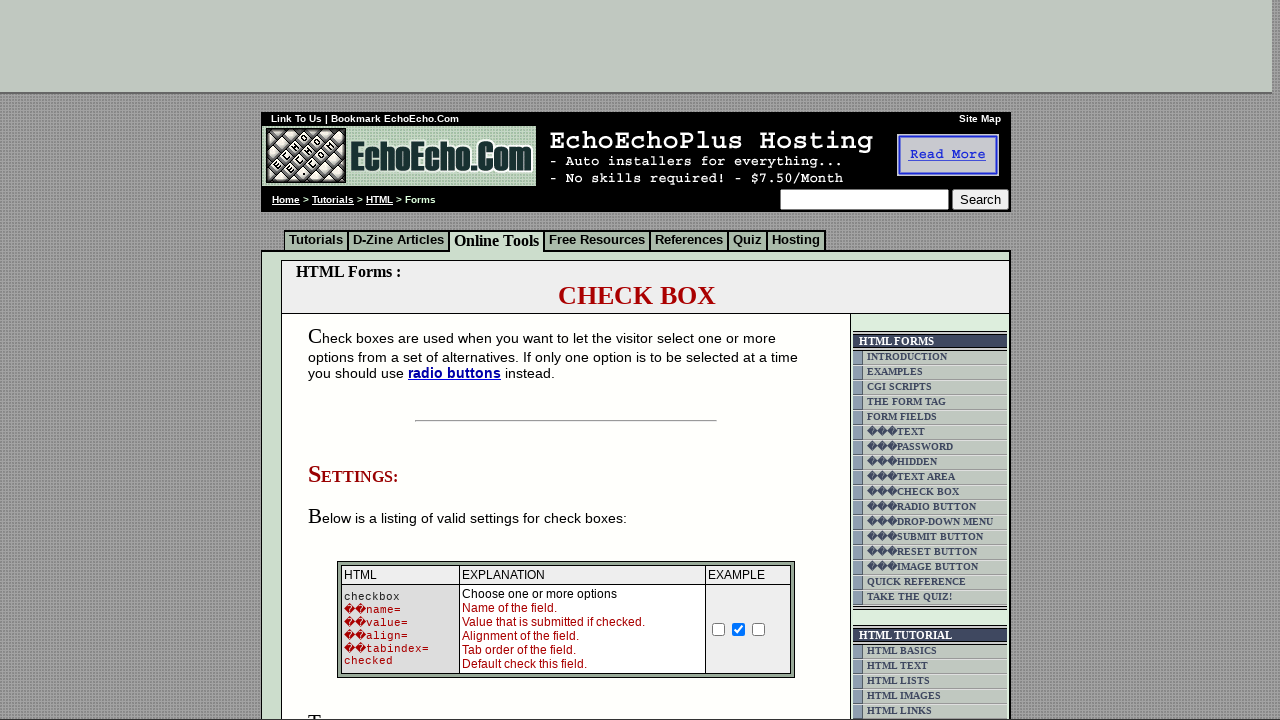

Verified first checkbox is loaded and accessible
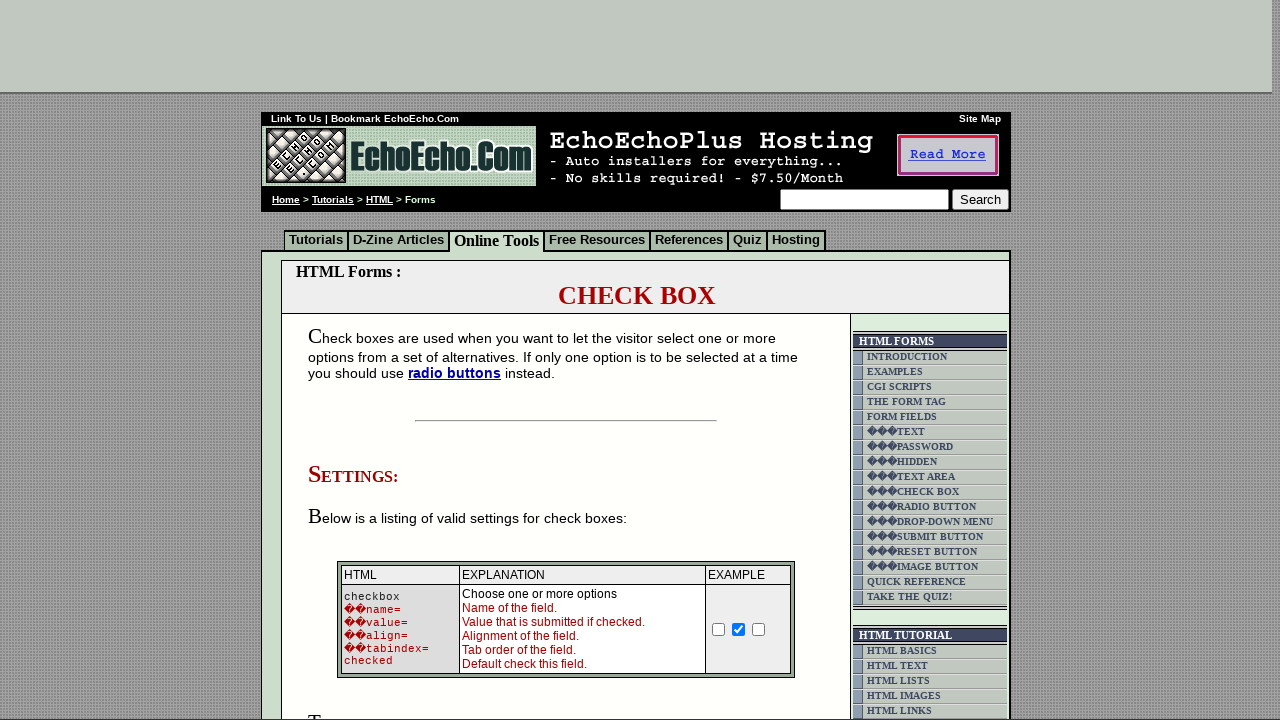

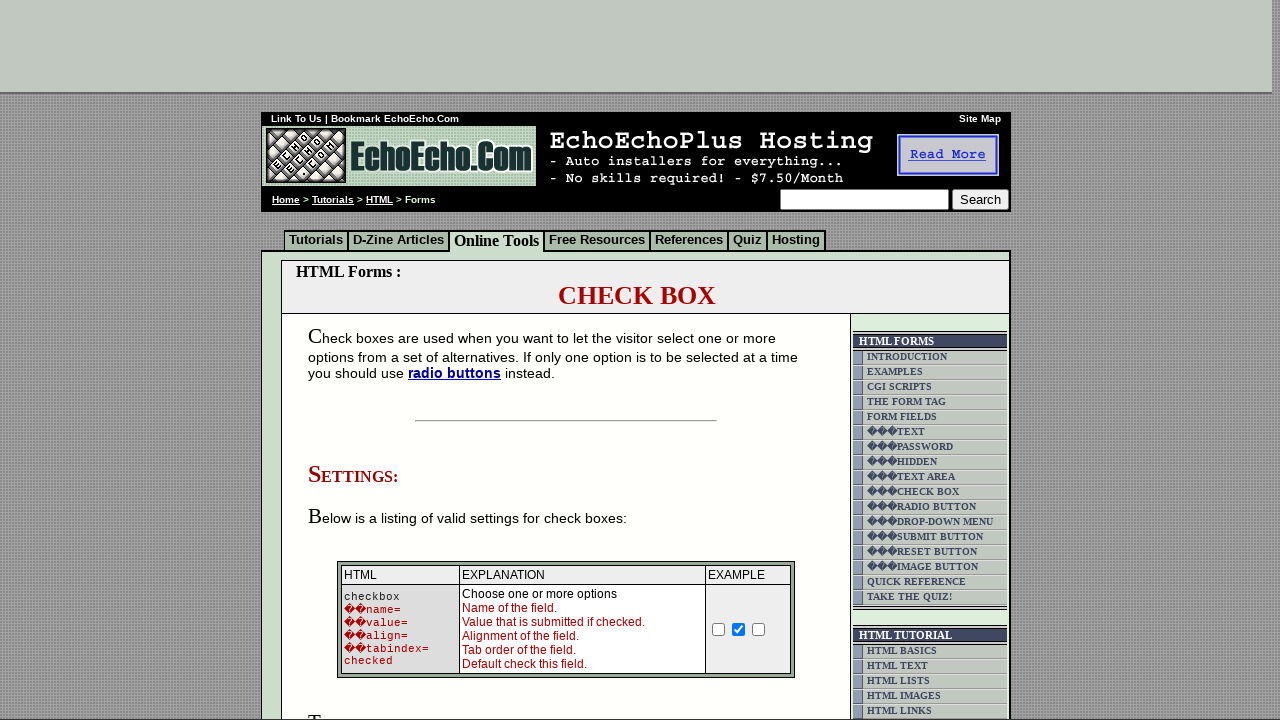